Scrolls the viewport by a given amount (200 pixels vertically) from the current position.

Starting URL: https://crossbrowsertesting.github.io/selenium_example_page.html

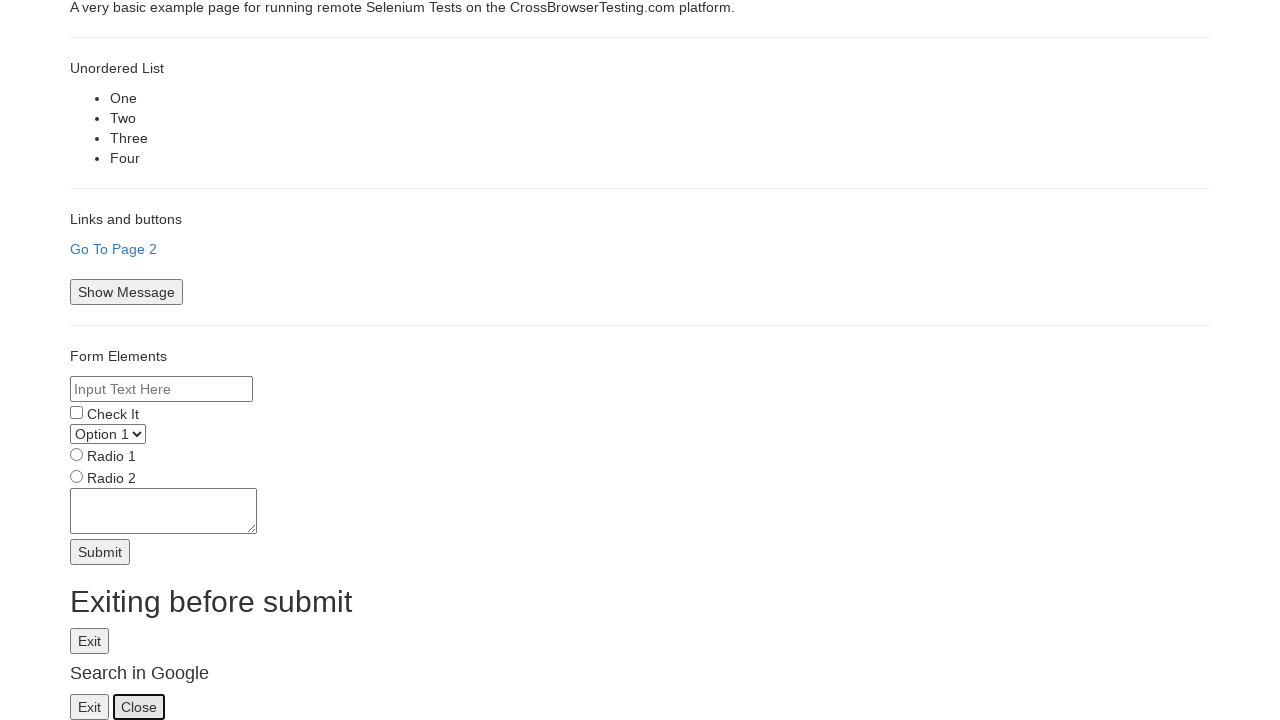

Navigated to Selenium example page
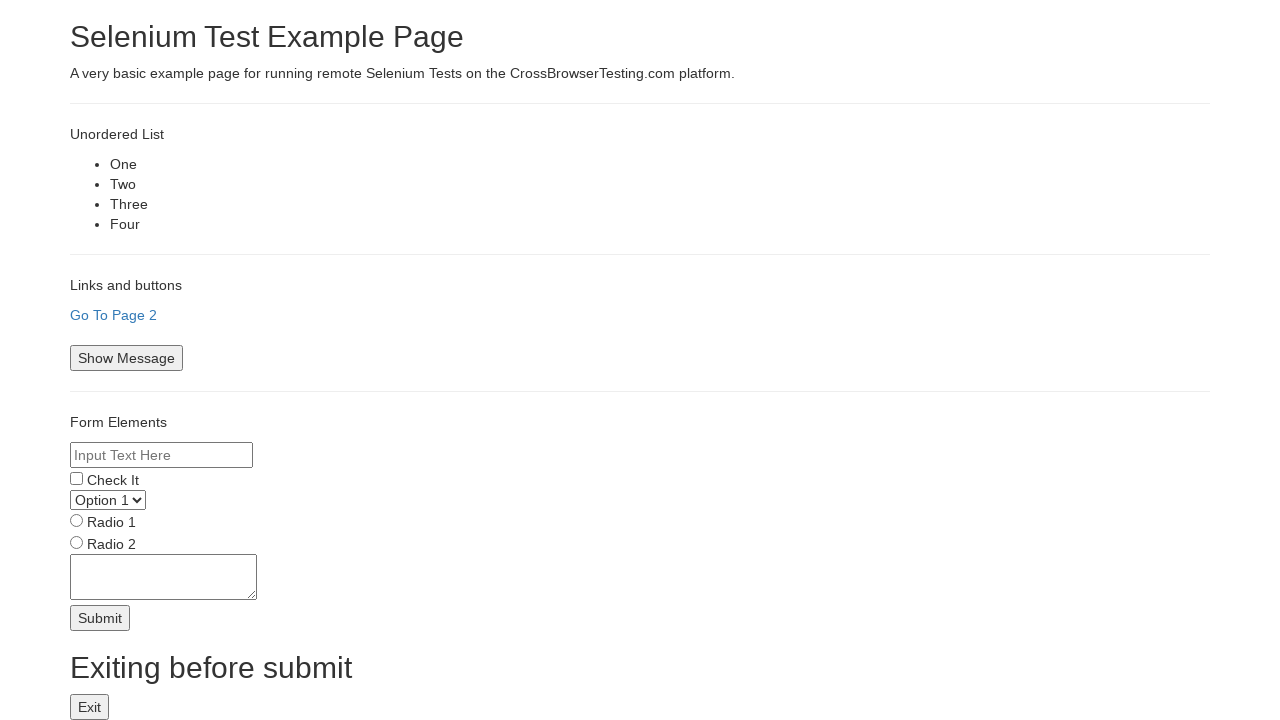

Scrolled viewport down by 200 pixels vertically
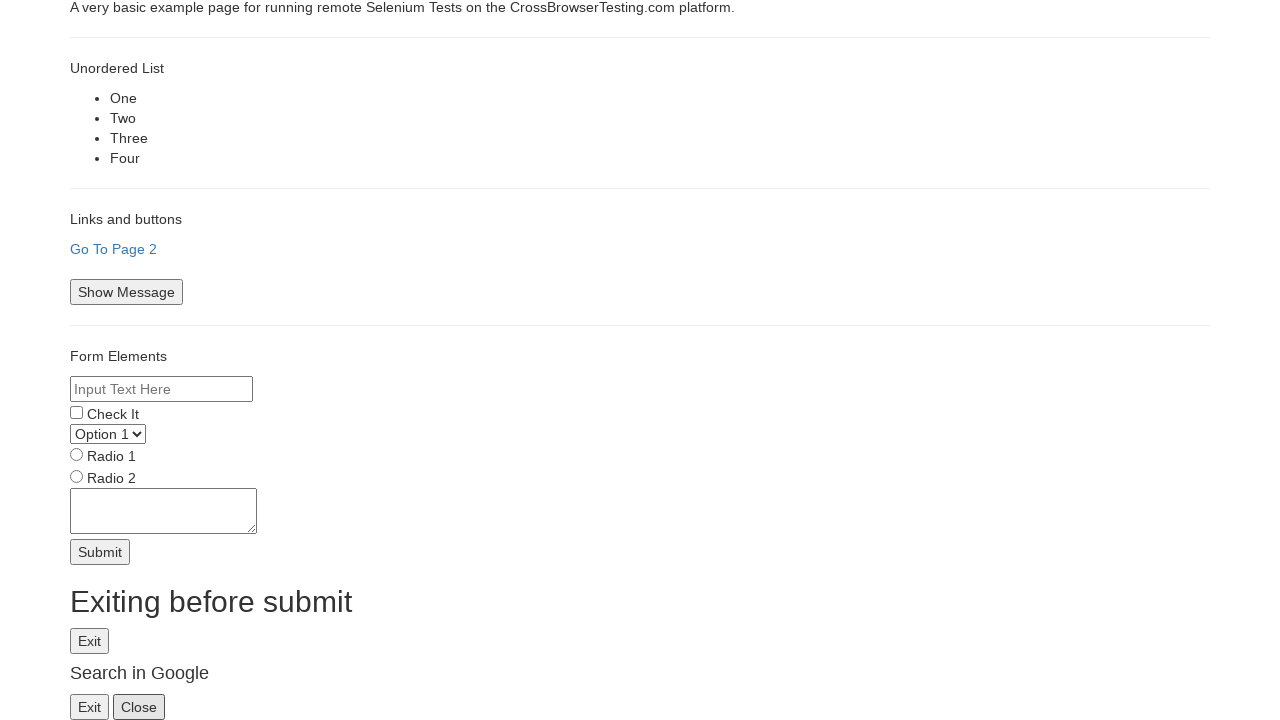

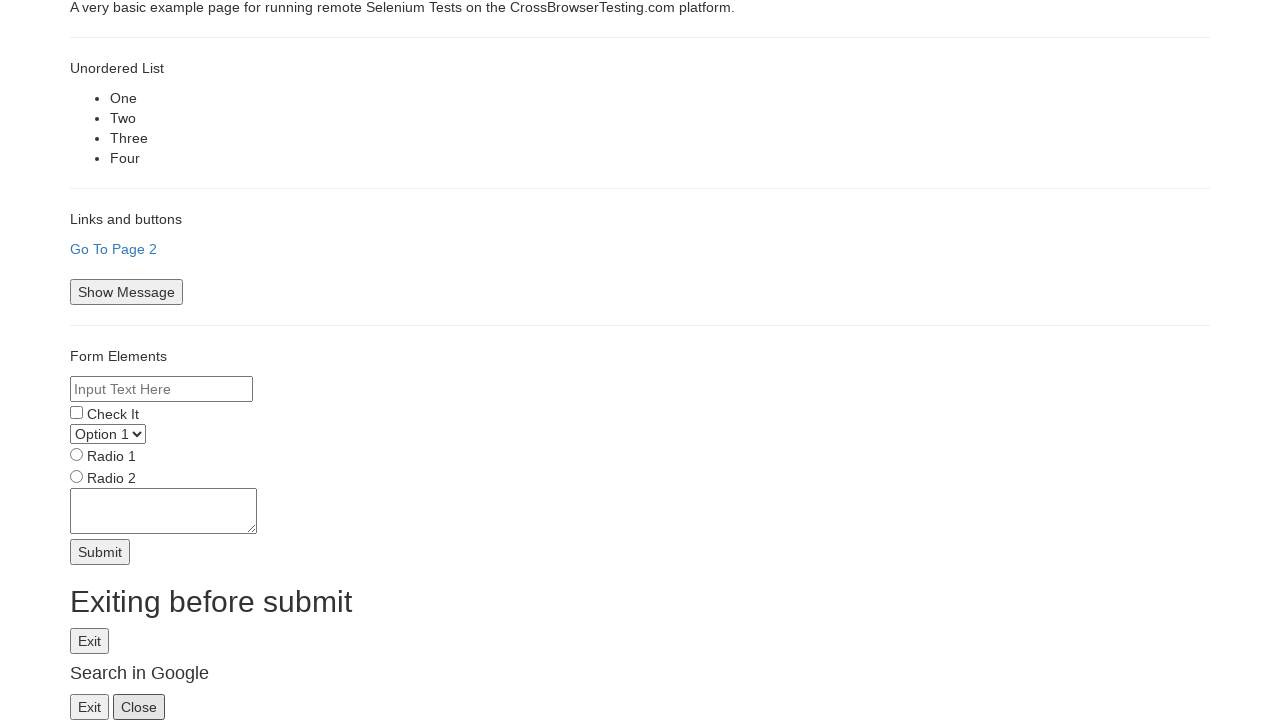